Tests JavaScript alert handling by clicking a button to trigger an alert, accepting it, and verifying the result message

Starting URL: https://practice.cydeo.com/javascript_alerts

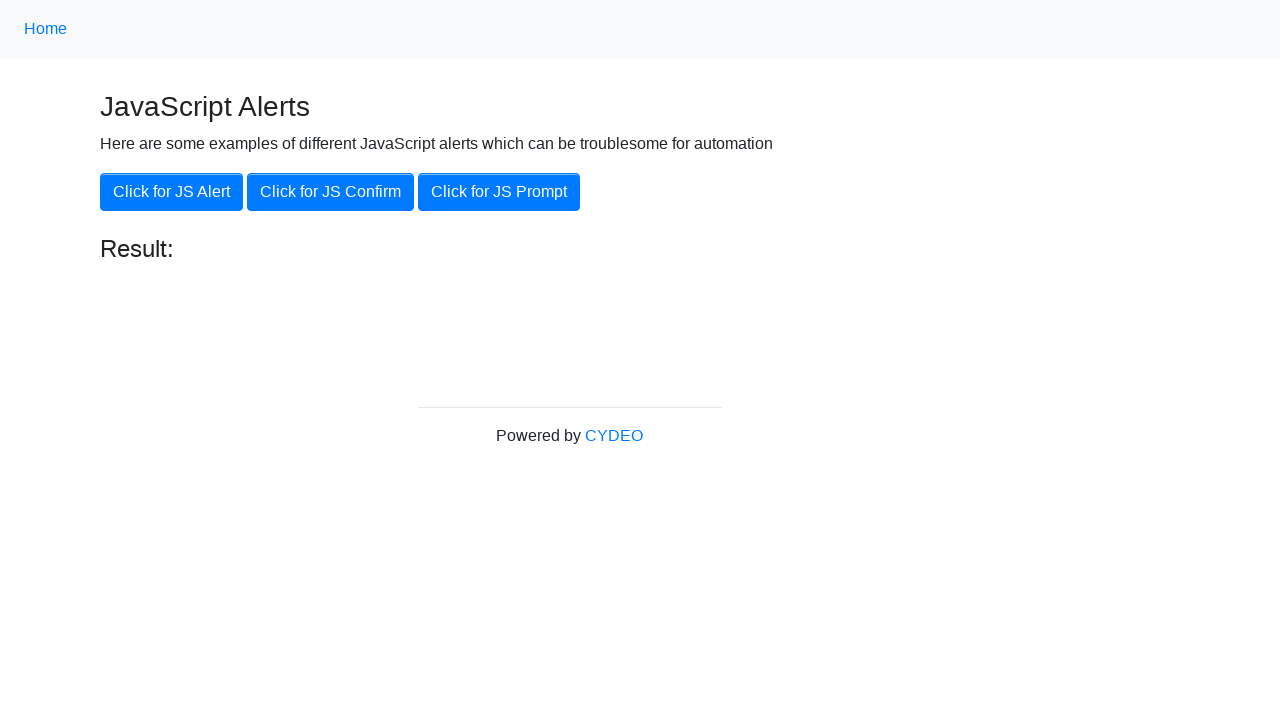

Clicked button to trigger JavaScript alert at (172, 192) on xpath=//button[.='Click for JS Alert']
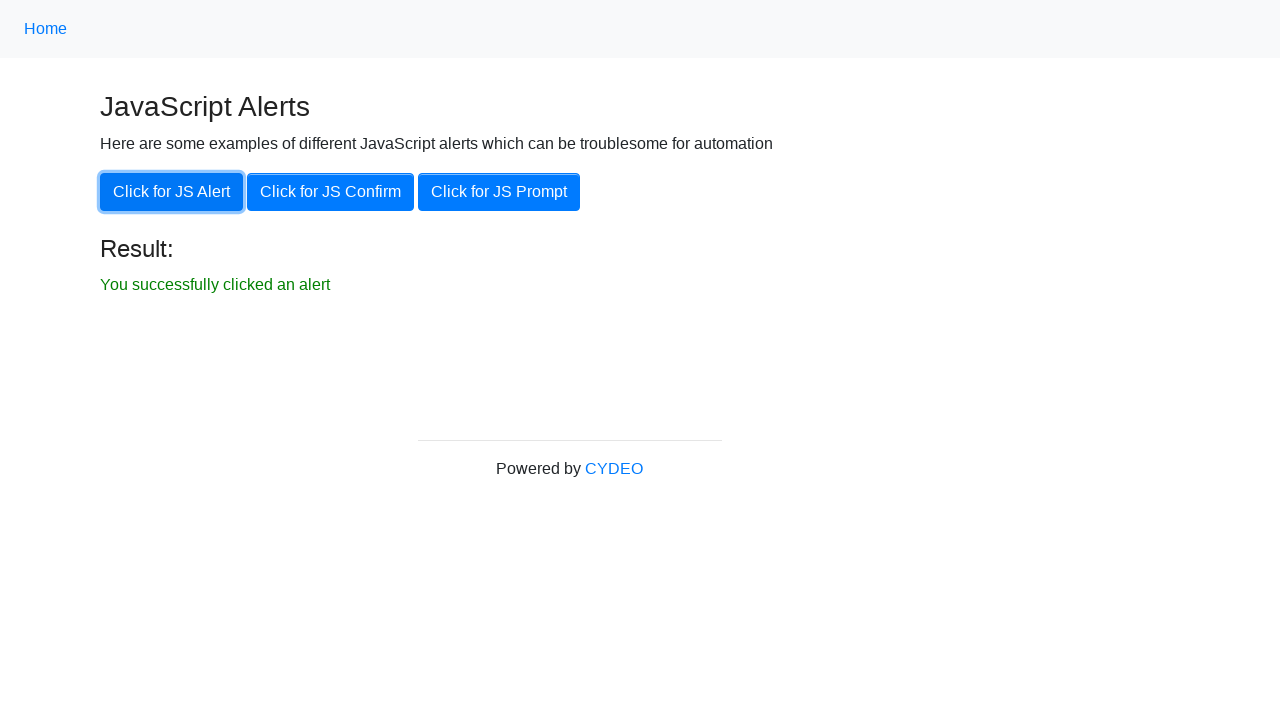

Set up dialog handler to accept alerts
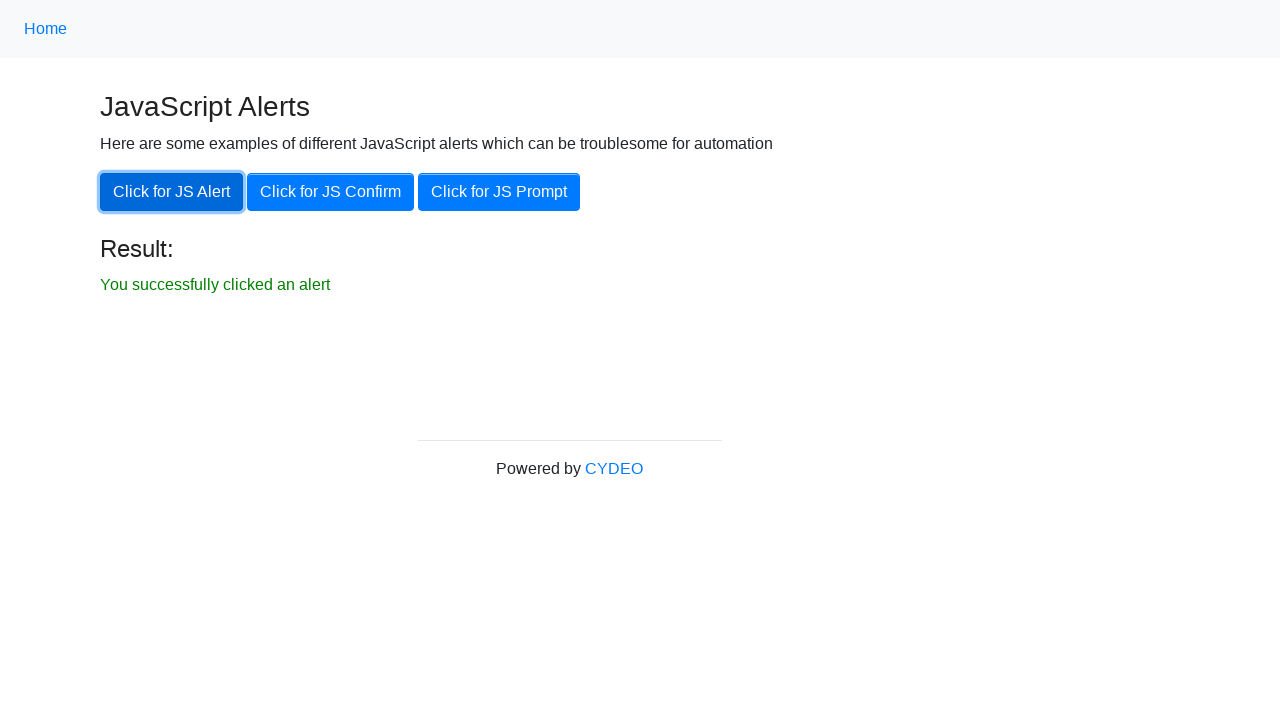

Clicked button again to trigger alert with handler active at (172, 192) on xpath=//button[.='Click for JS Alert']
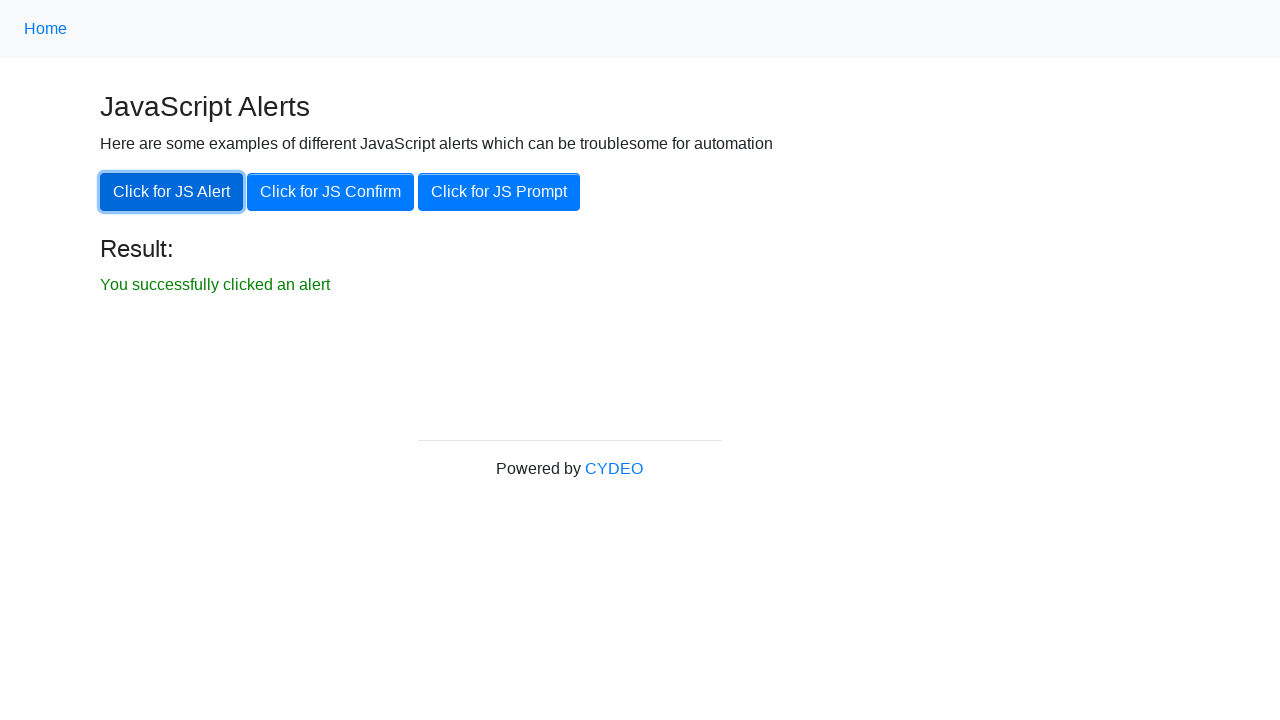

Result message element is now visible
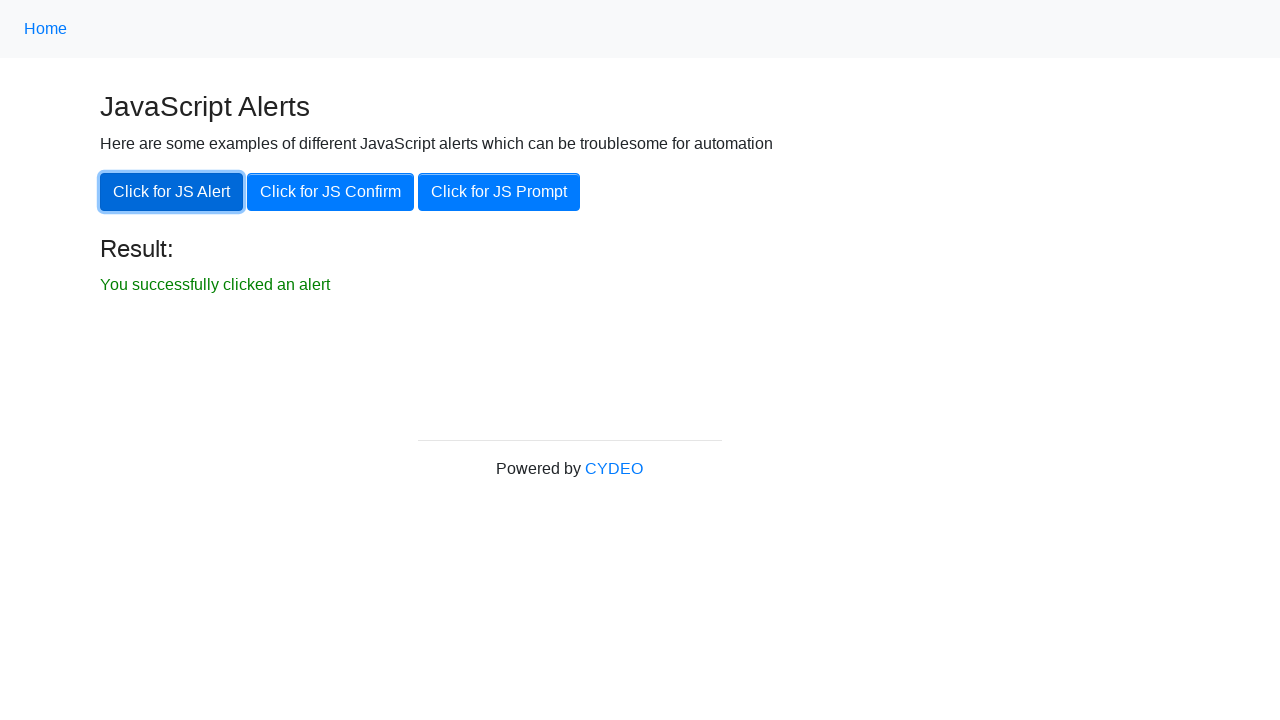

Retrieved result text: 'You successfully clicked an alert'
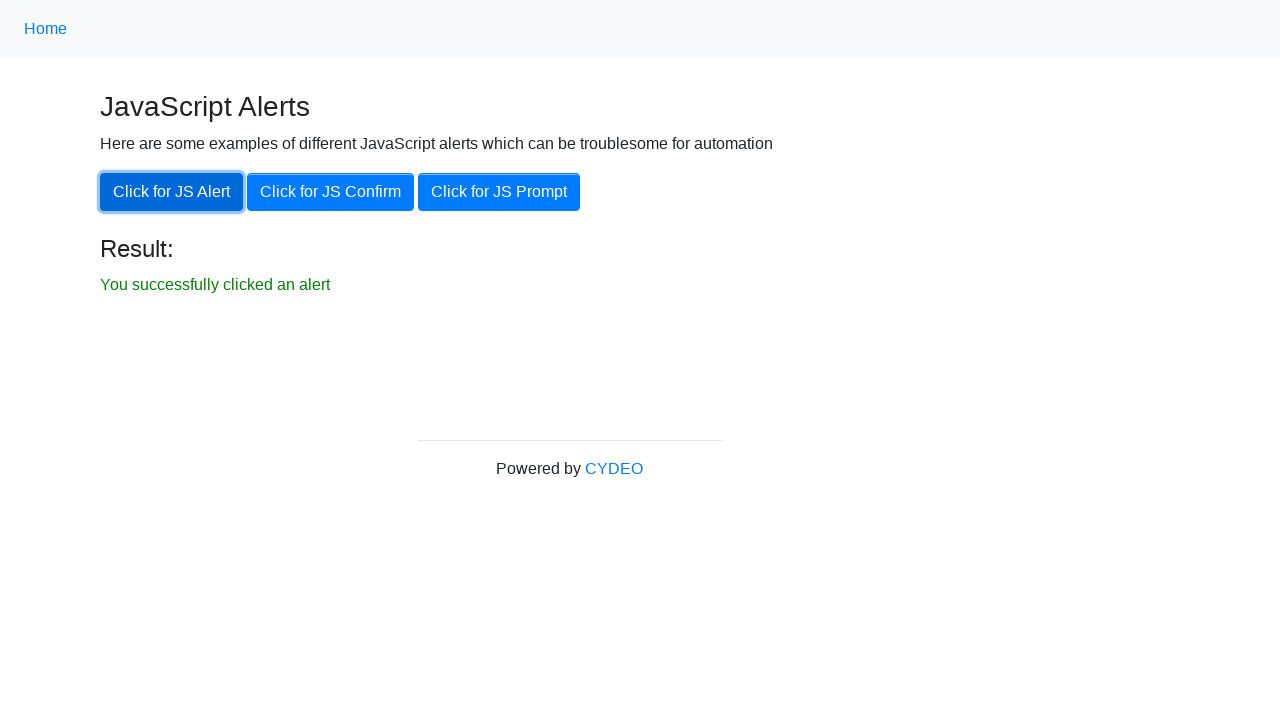

Verified result text matches expected message
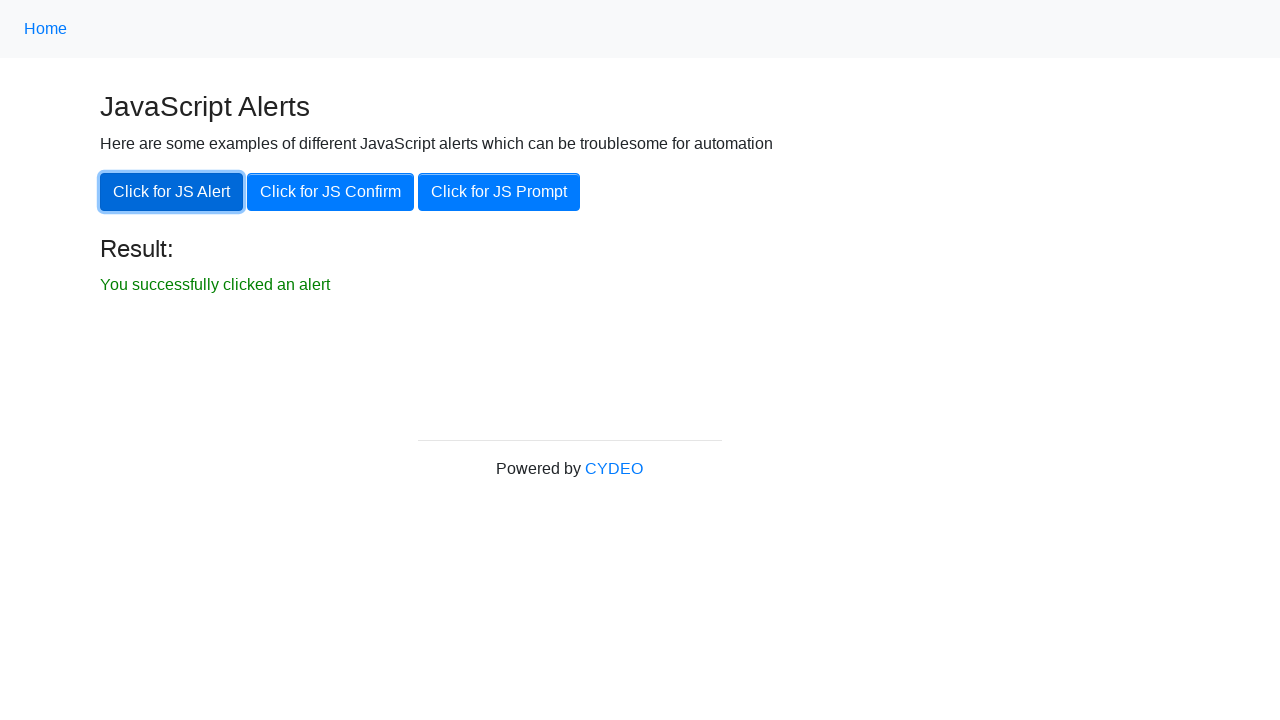

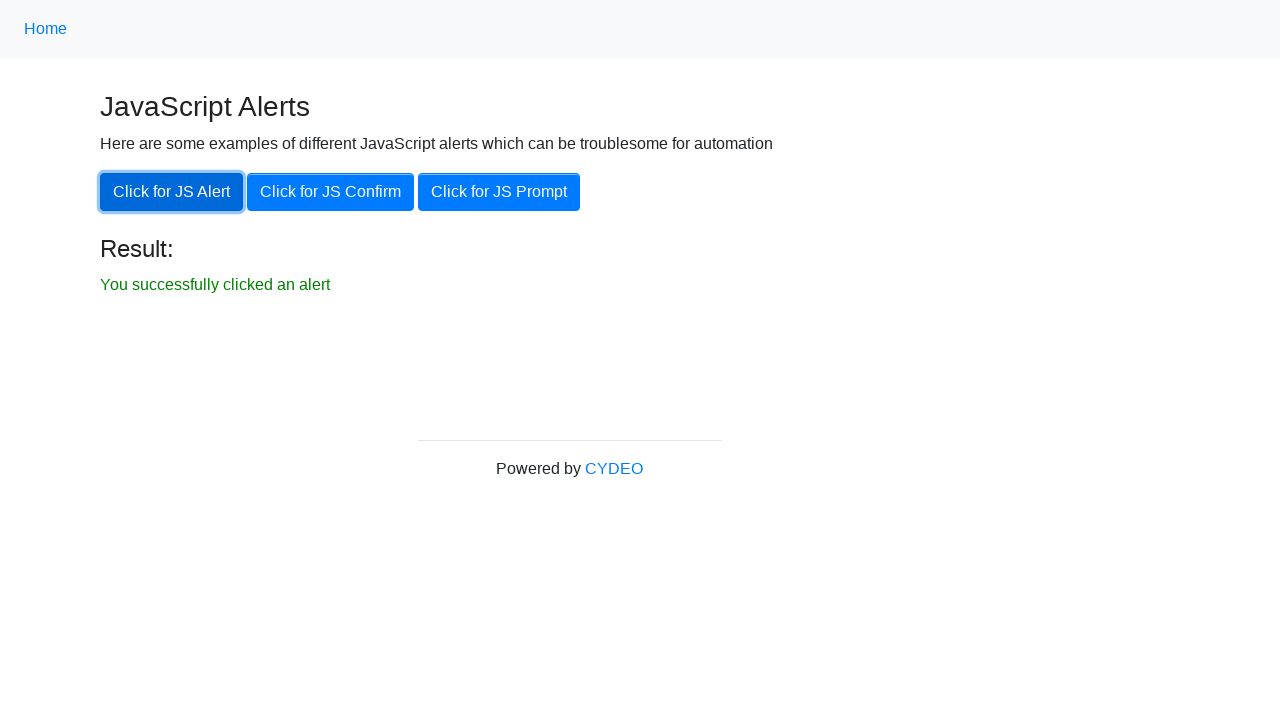